Tests USPS website navigation by hovering over the Business menu, clicking on prices, then scrolling to and clicking the Newsroom link

Starting URL: https://www.usps.com/

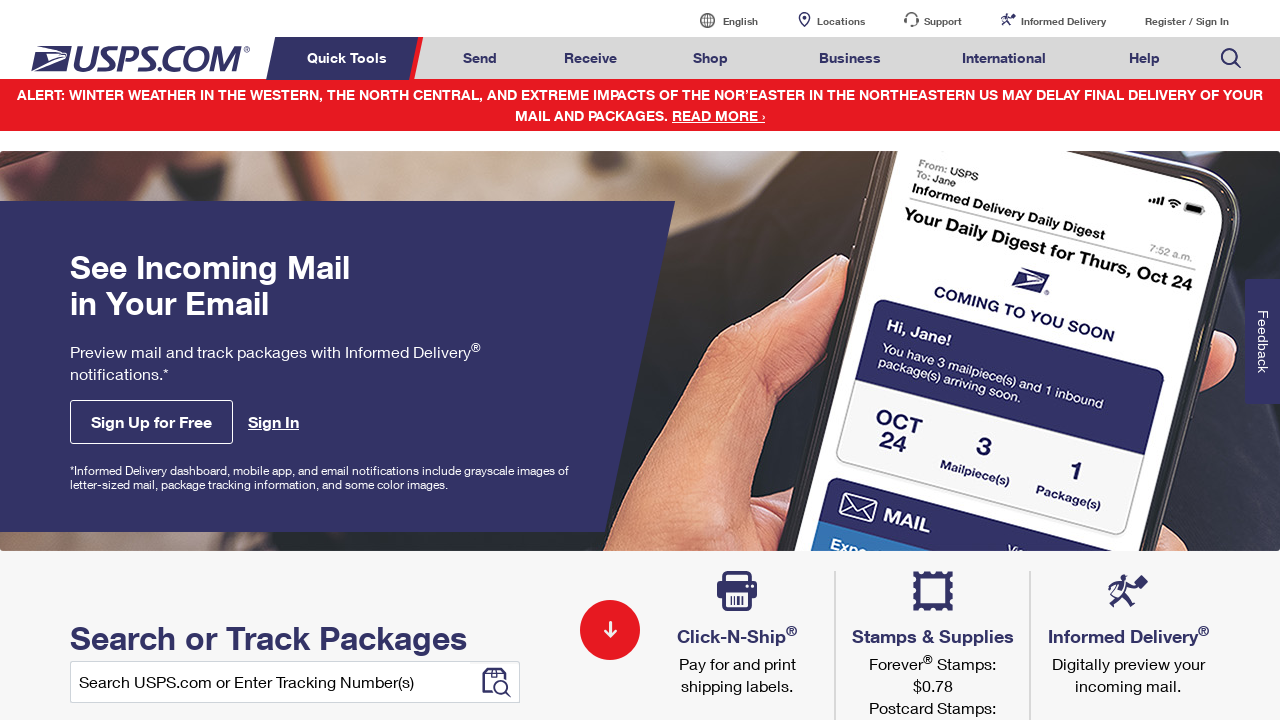

Hovered over Business menu item at (850, 58) on a.menuitem:has-text('Business')
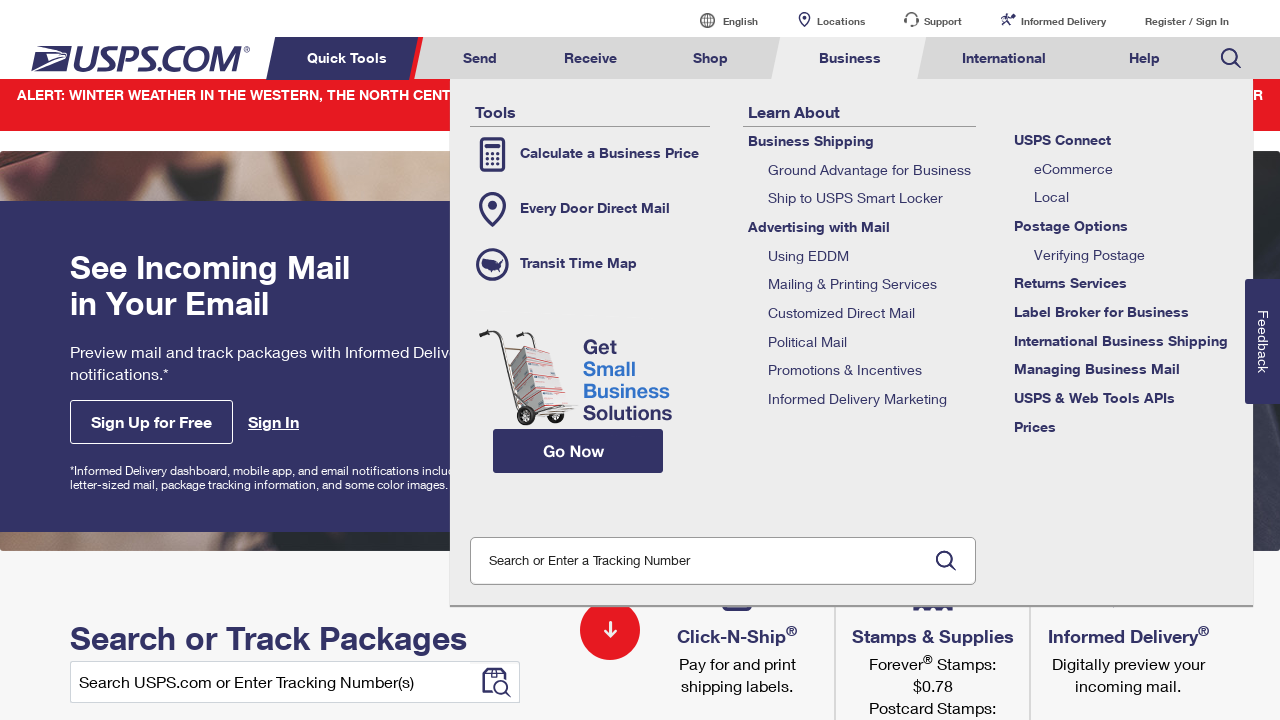

Clicked on Prices link in Business dropdown menu at (1121, 399) on xpath=//ul[3]//li[7]//a[1]
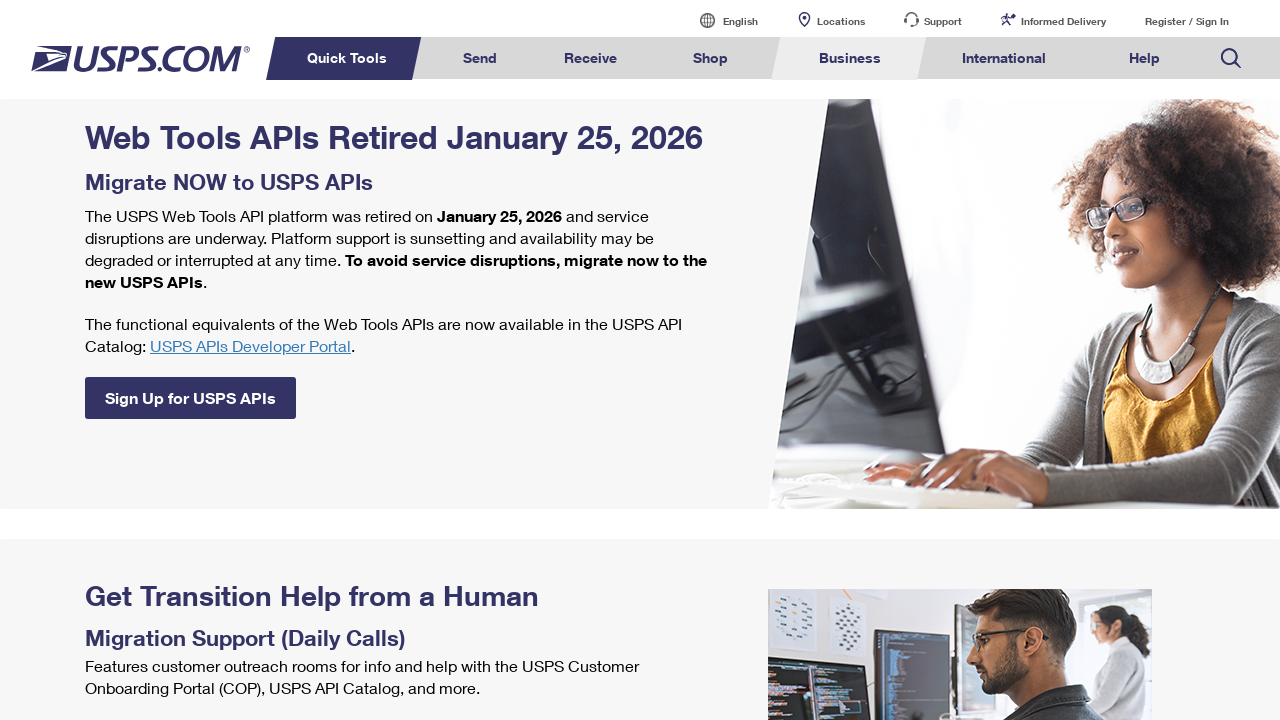

Page loaded and network activity completed
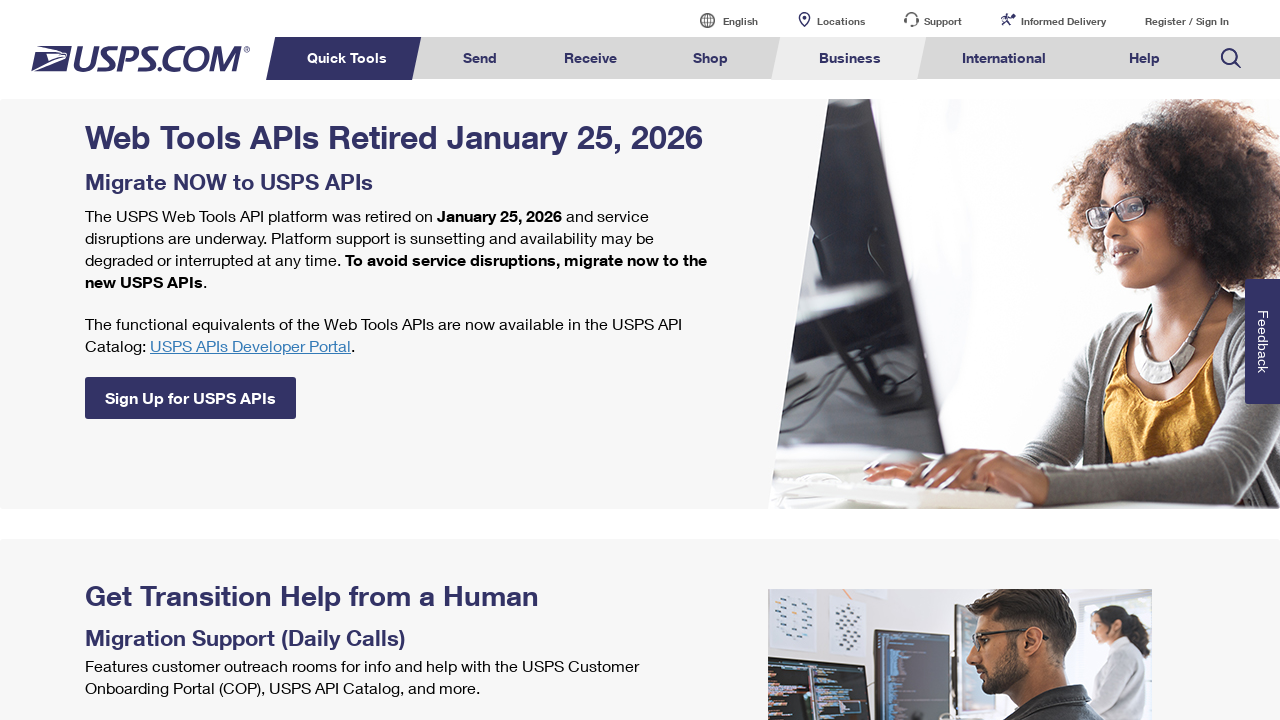

Scrolled to Newsroom link
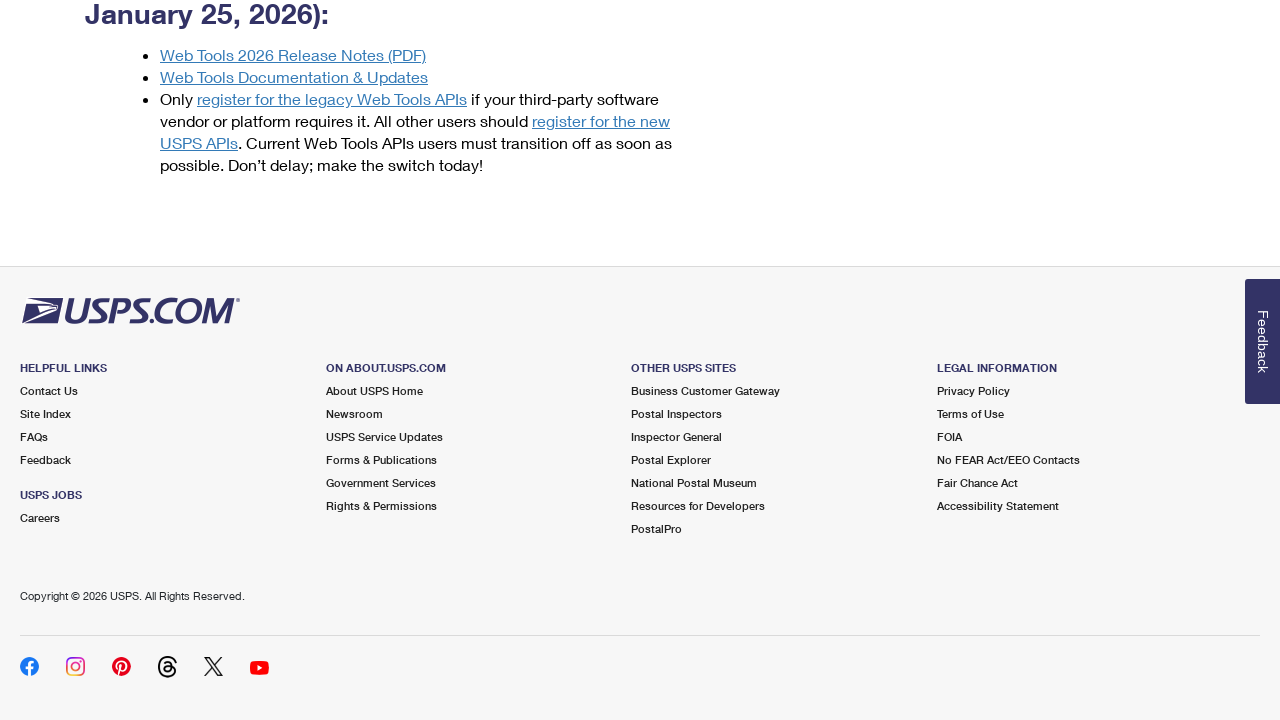

Clicked on Newsroom link at (354, 414) on a:has-text('Newsroom')
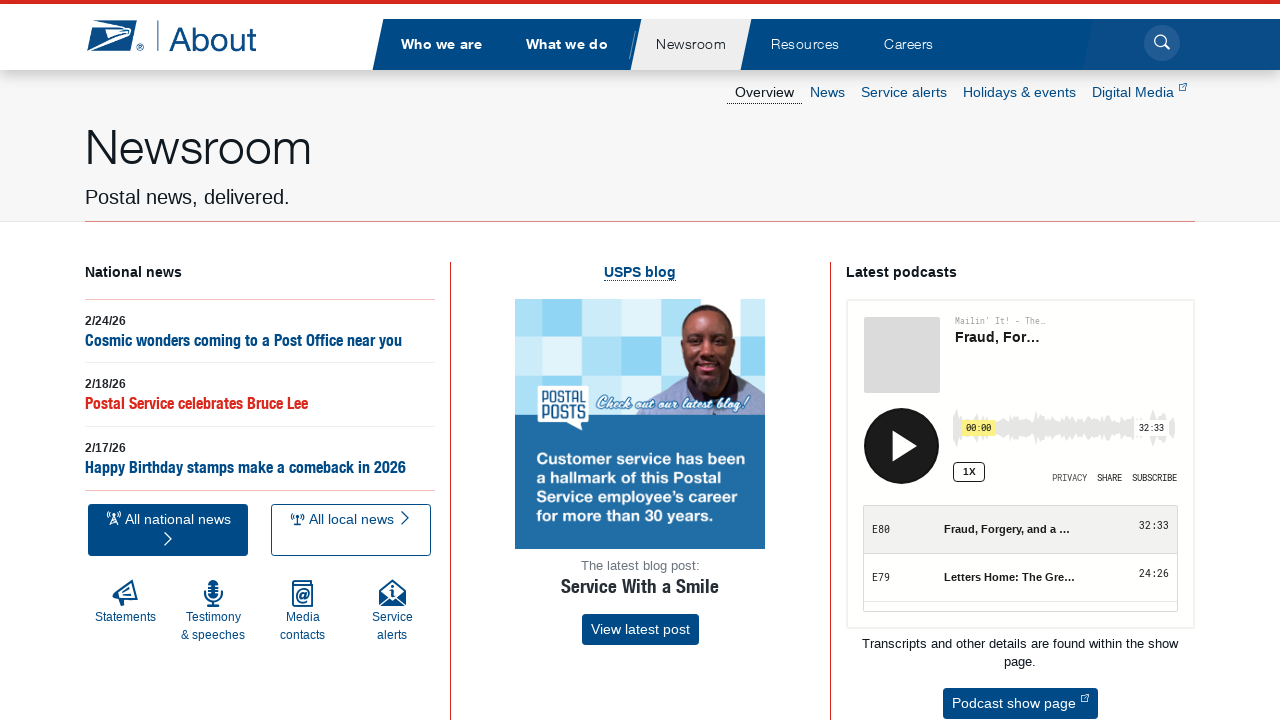

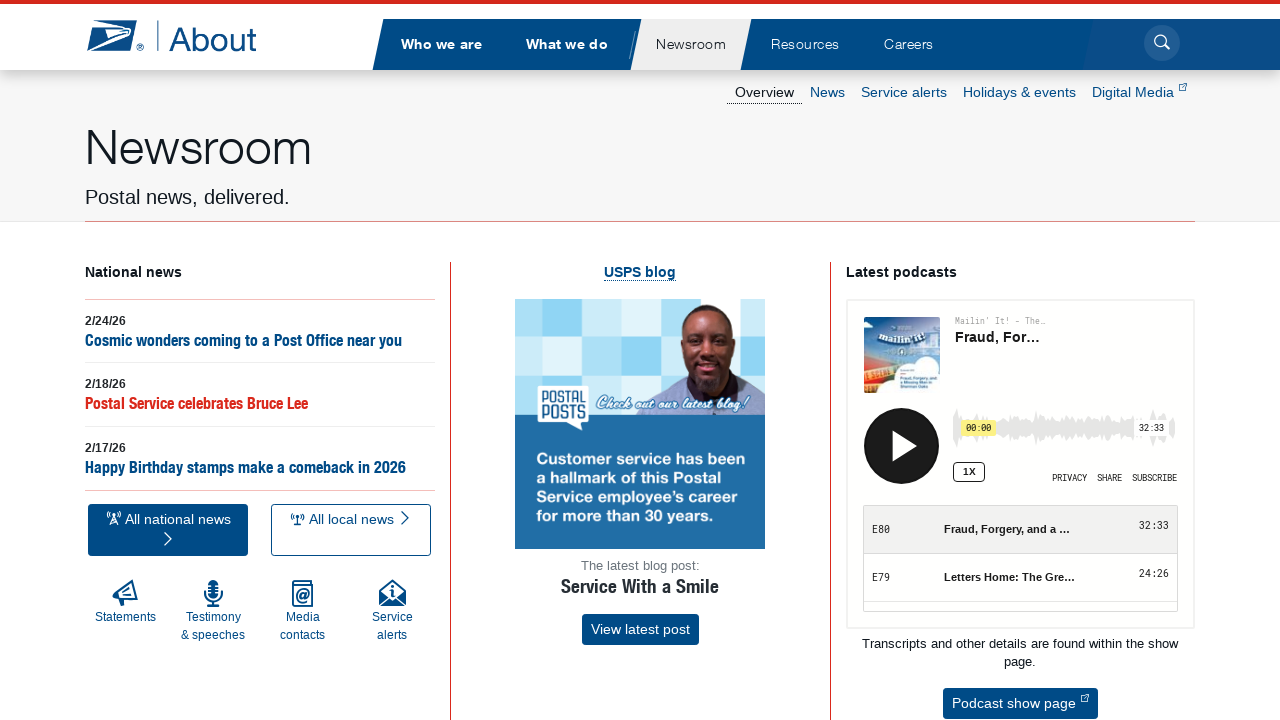